Tests navigation by clicking a link on a test page and verifying the URL changes to the expected destination page

Starting URL: http://admc.io/wd/test-pages/guinea-pig.html

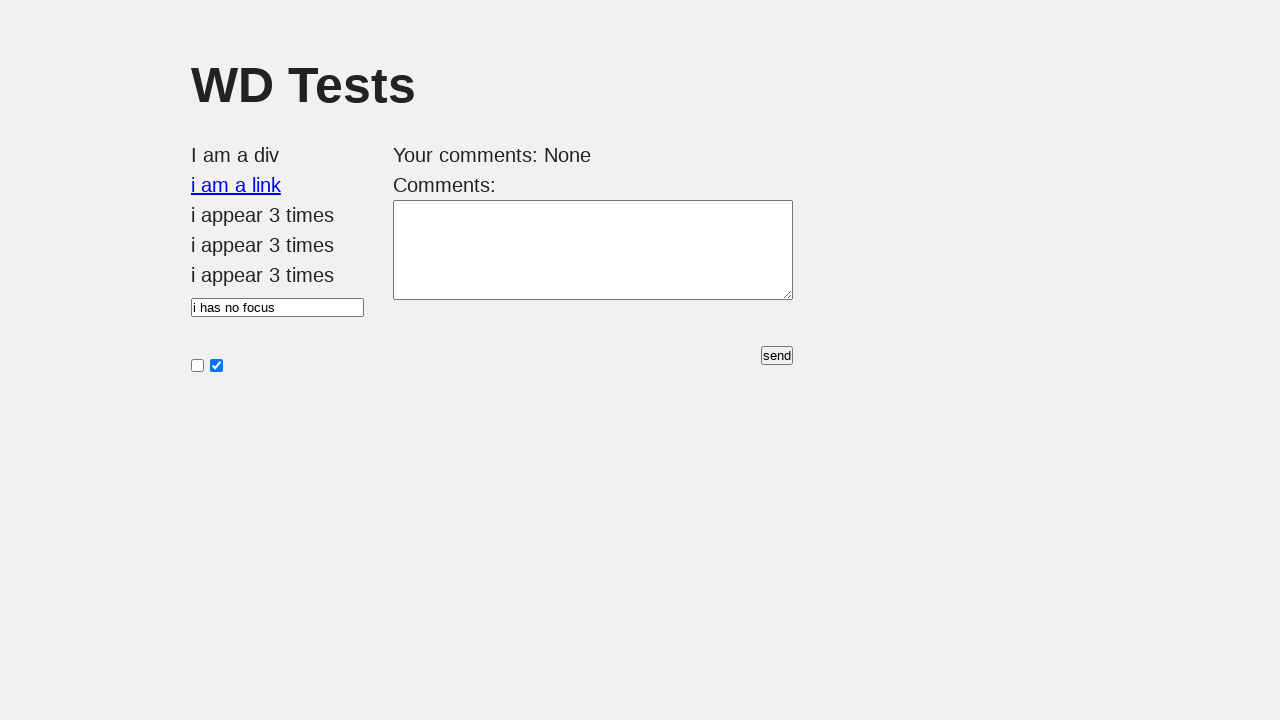

Waited for link element with id 'i am a link' to load
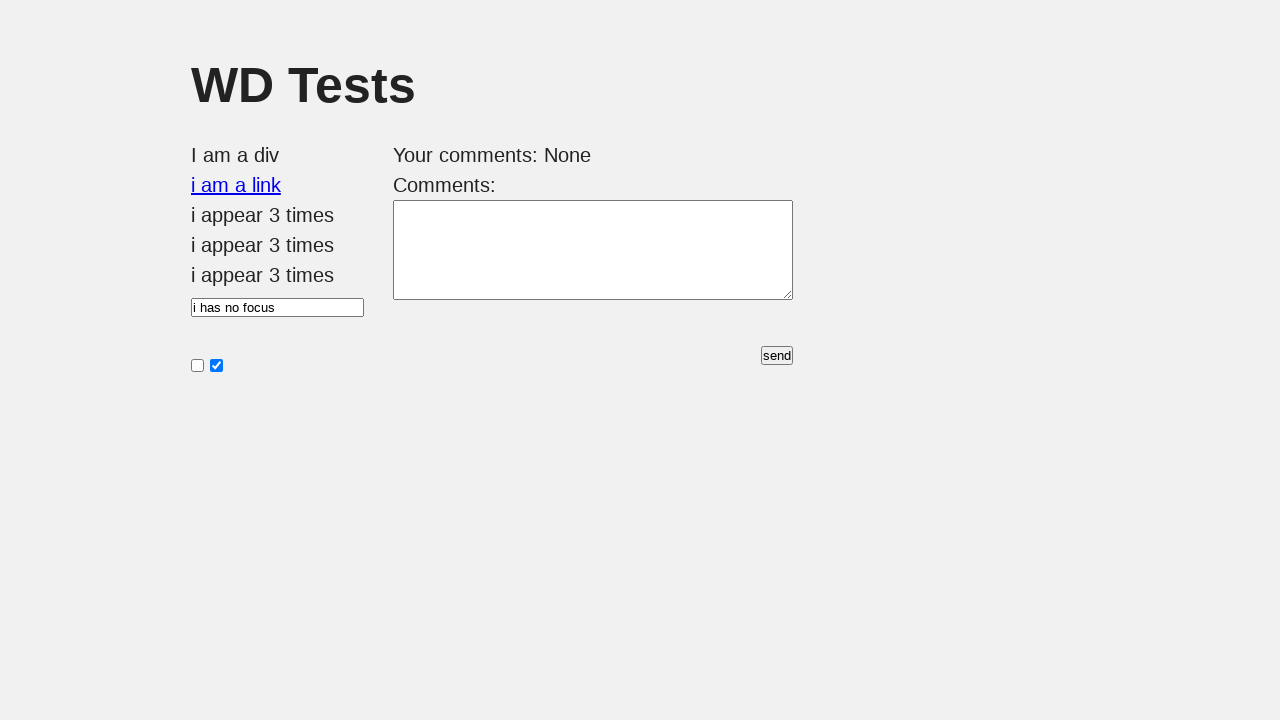

Clicked the link with id 'i am a link' at (236, 185) on #i\ am\ a\ link
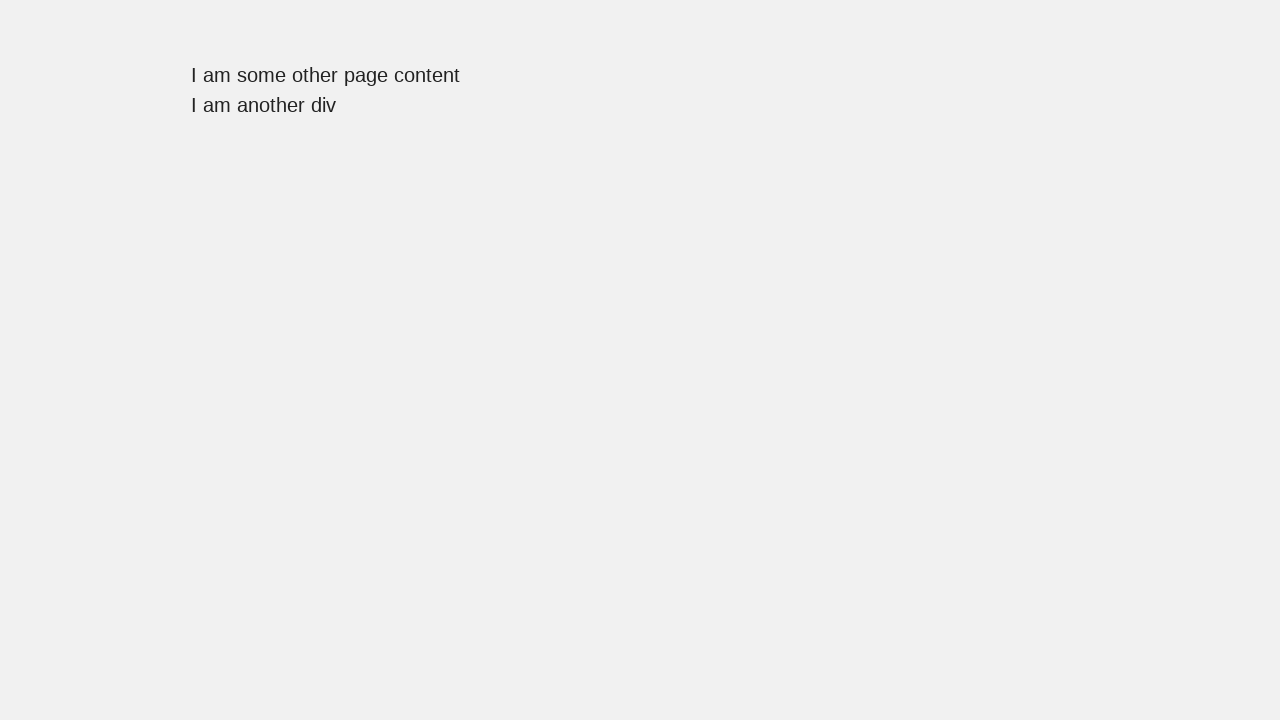

Navigated to guinea-pig2 page and URL verified
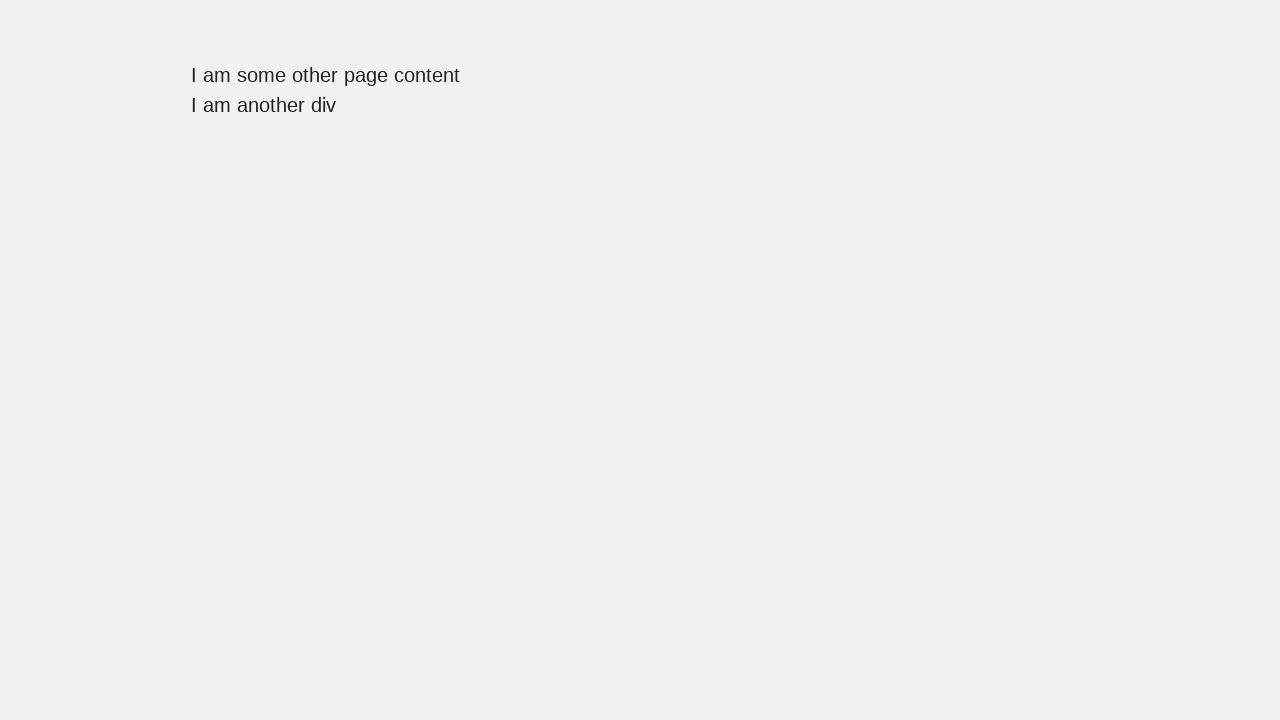

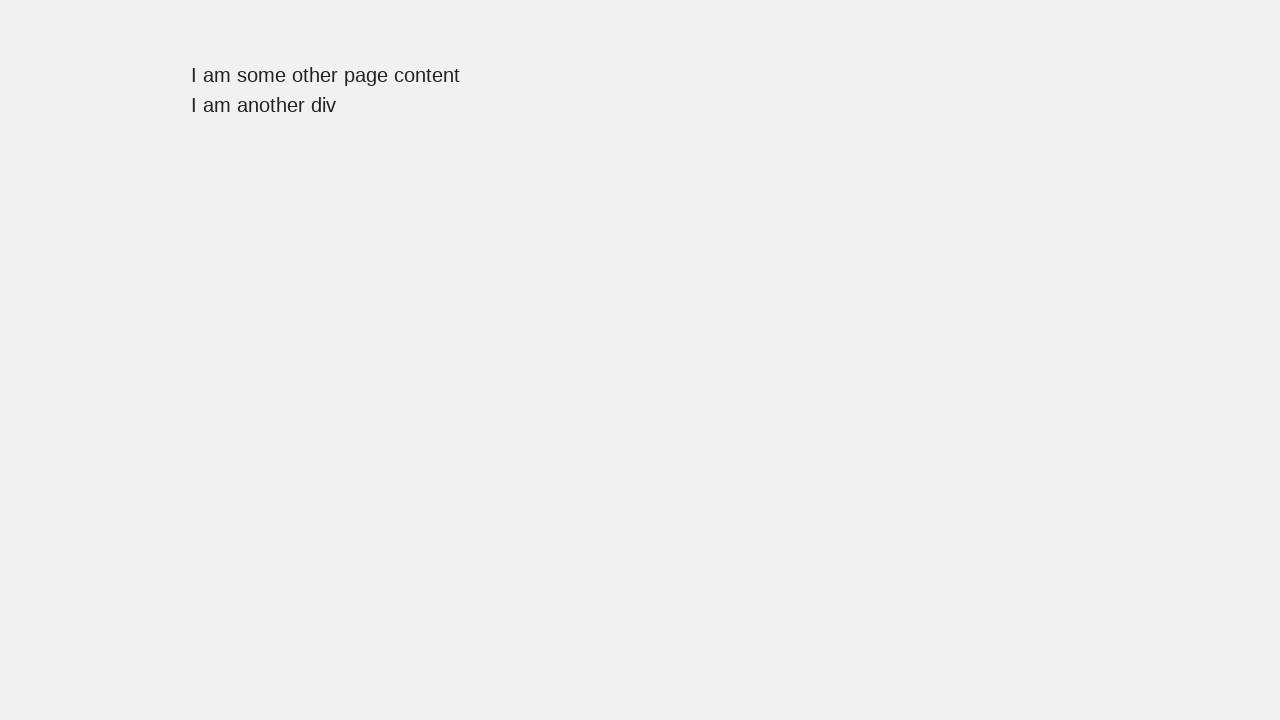